Tests clicking a button and verifies that a dynamic click message appears

Starting URL: https://demoqa.com/buttons

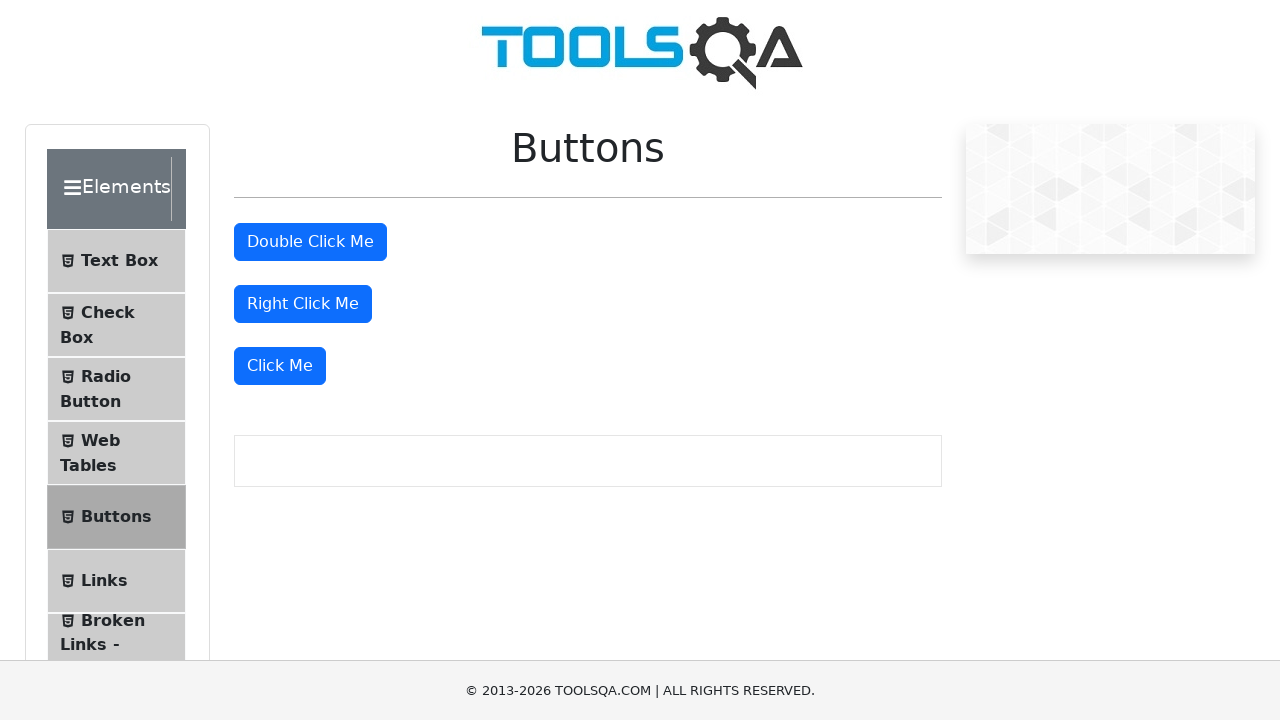

Navigated to https://demoqa.com/buttons
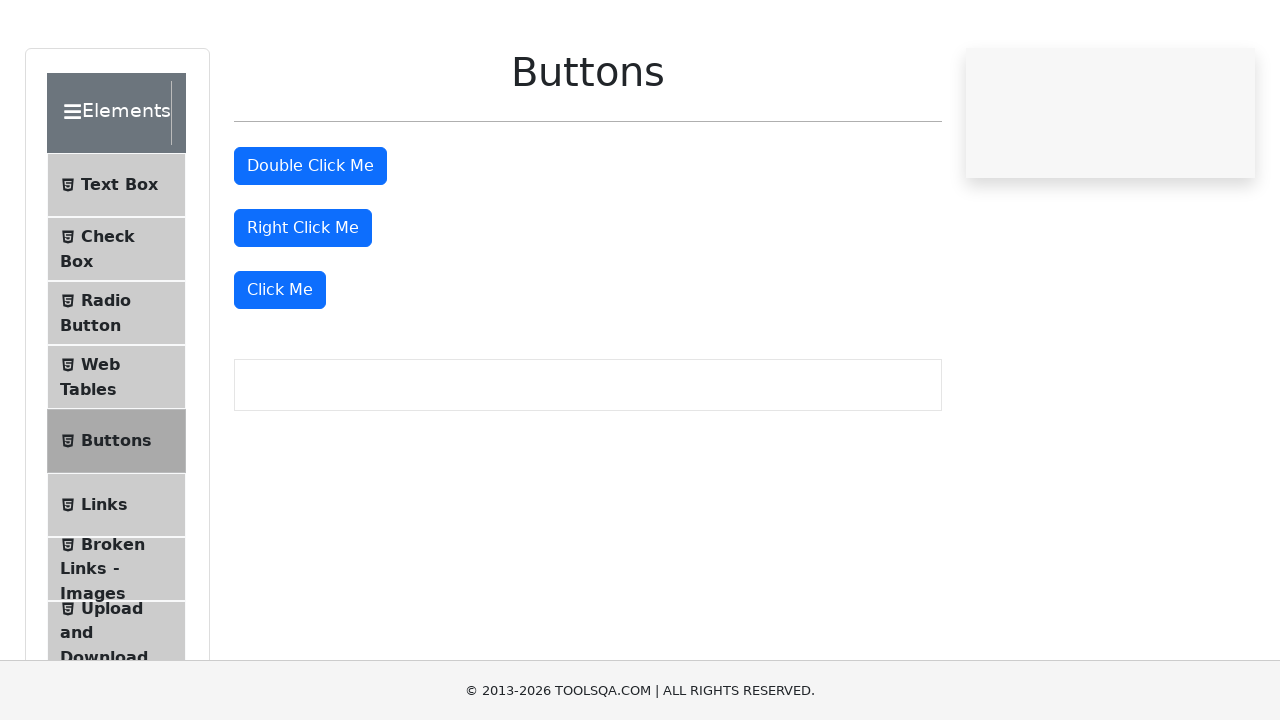

Clicked the 'Click Me' button at (280, 366) on xpath=//button[text()='Click Me']
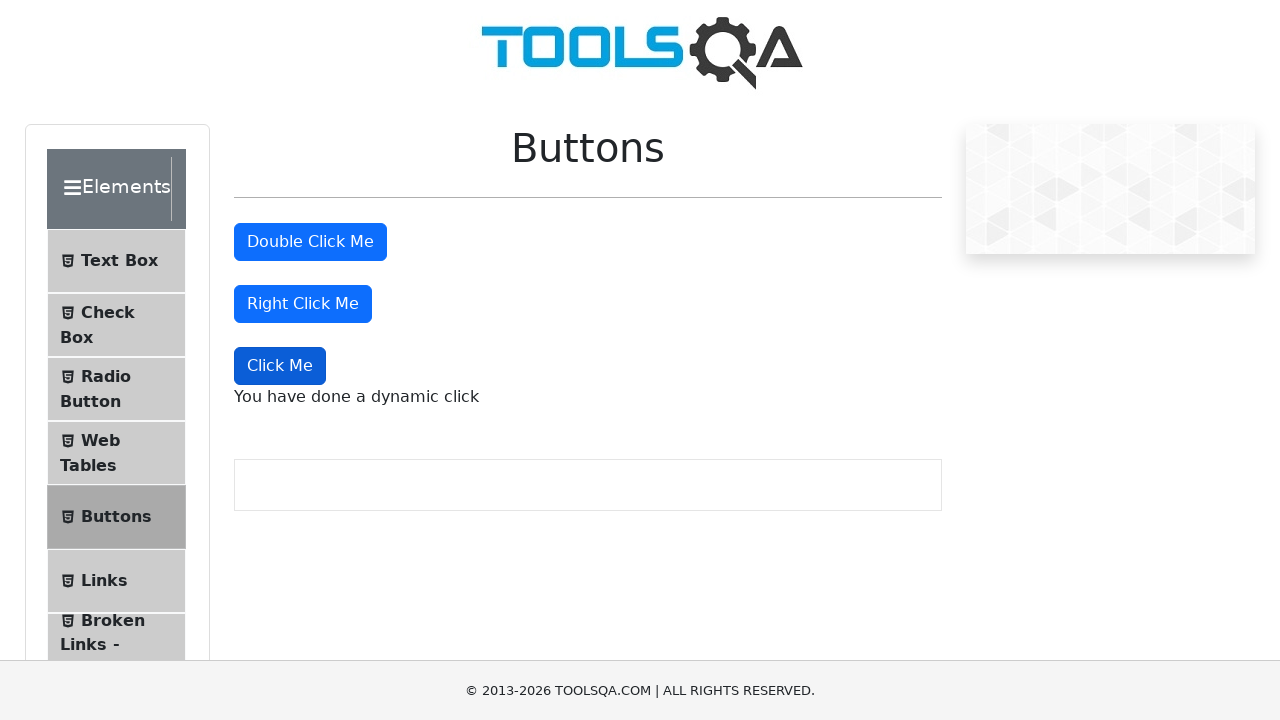

Dynamic click message appeared
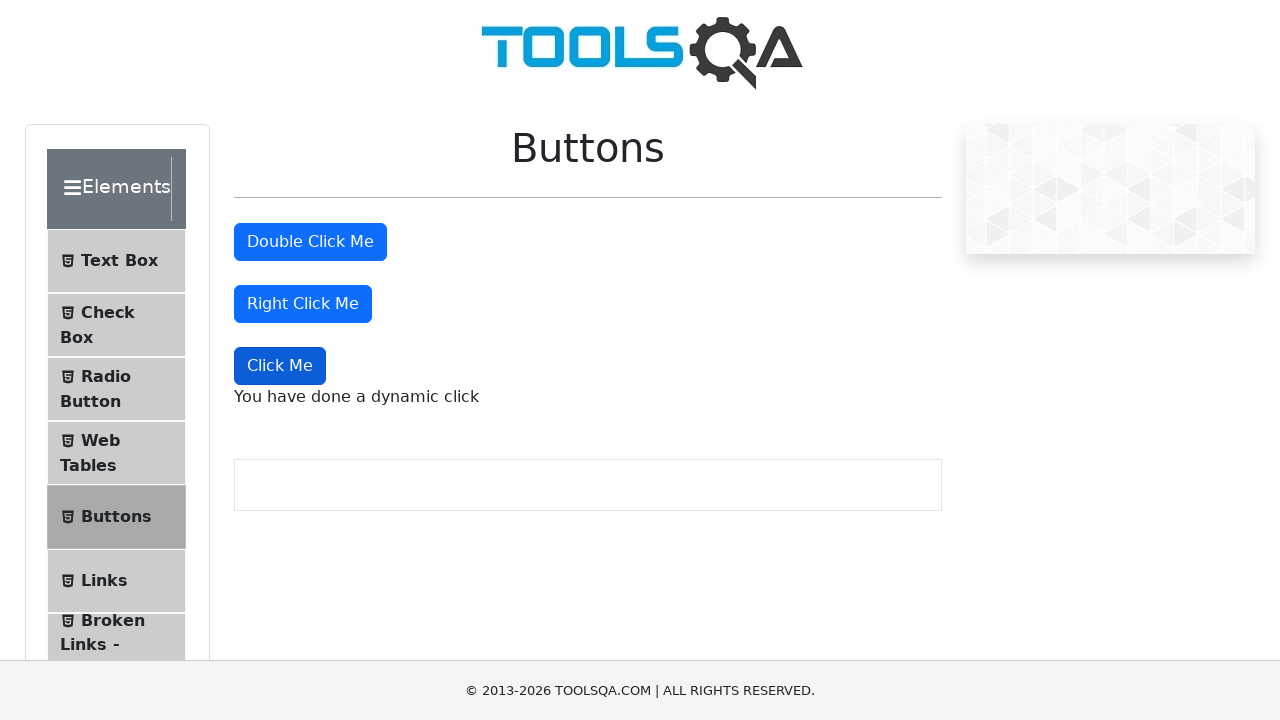

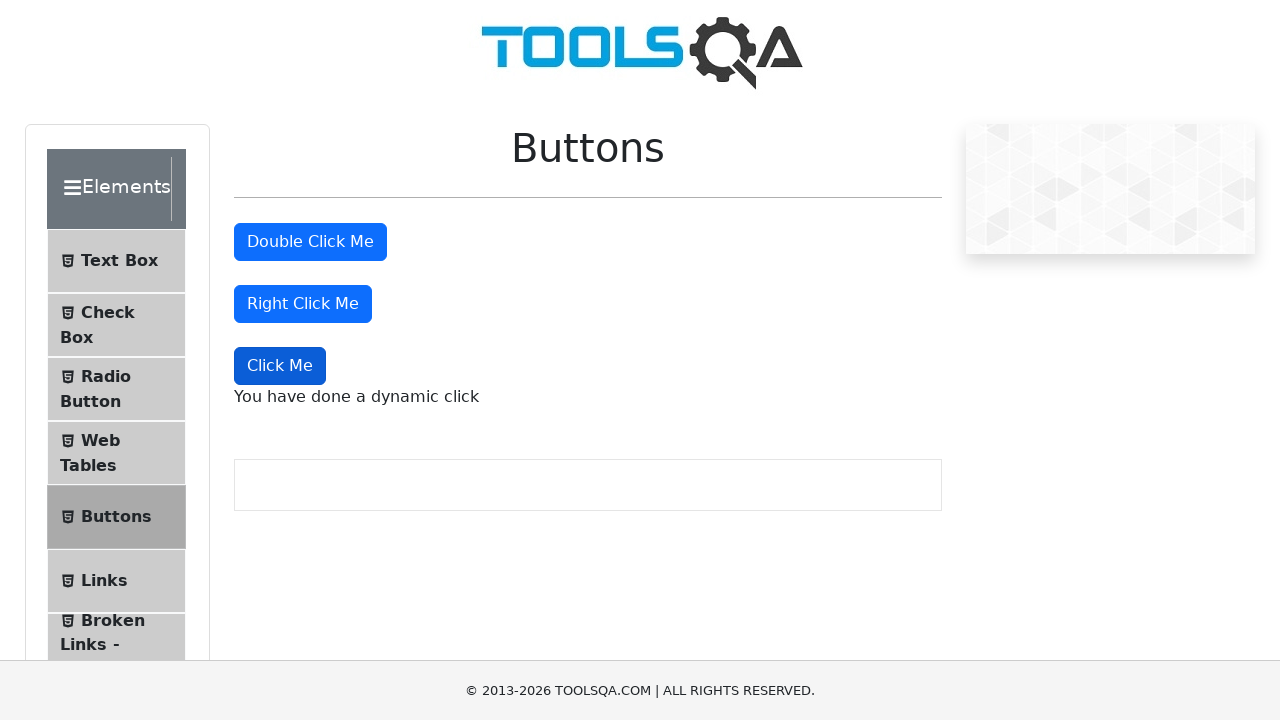